Tests that loading images page correctly displays all four images (compass, calendar, award, landscape) by verifying their src attributes contain the expected image names.

Starting URL: https://bonigarcia.dev/selenium-webdriver-java/loading-images.html

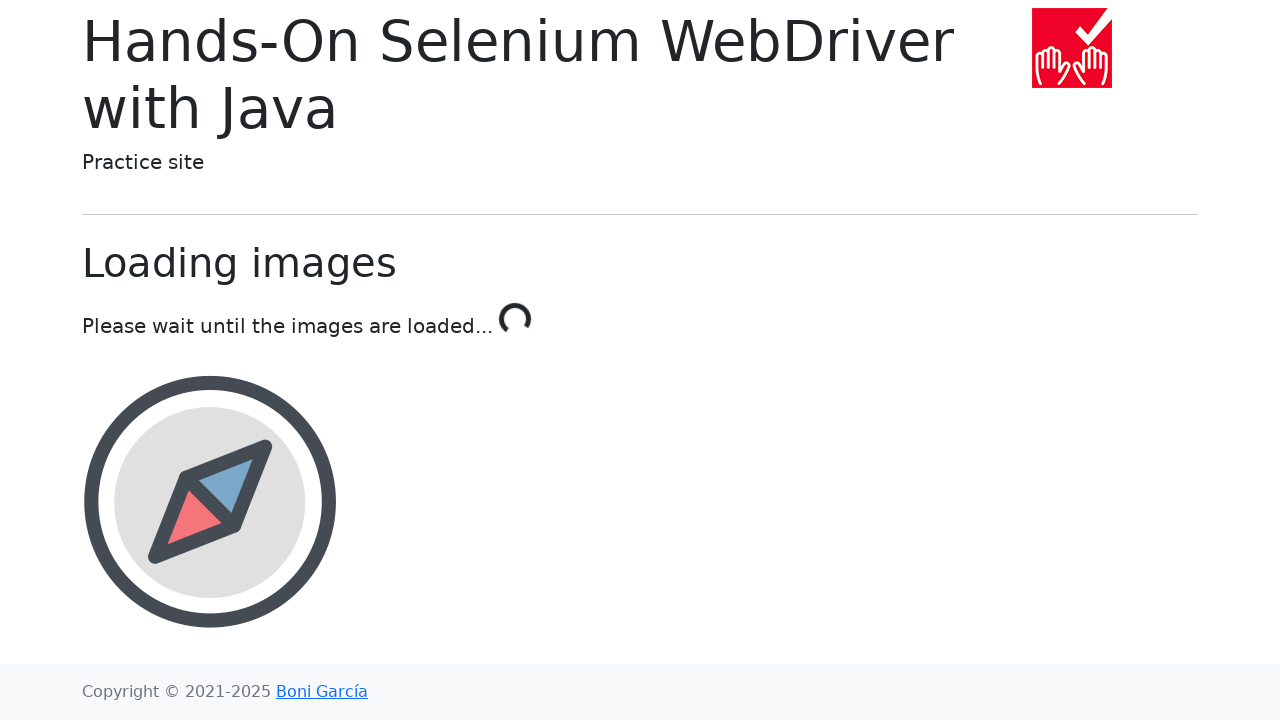

Waited for compass image to load
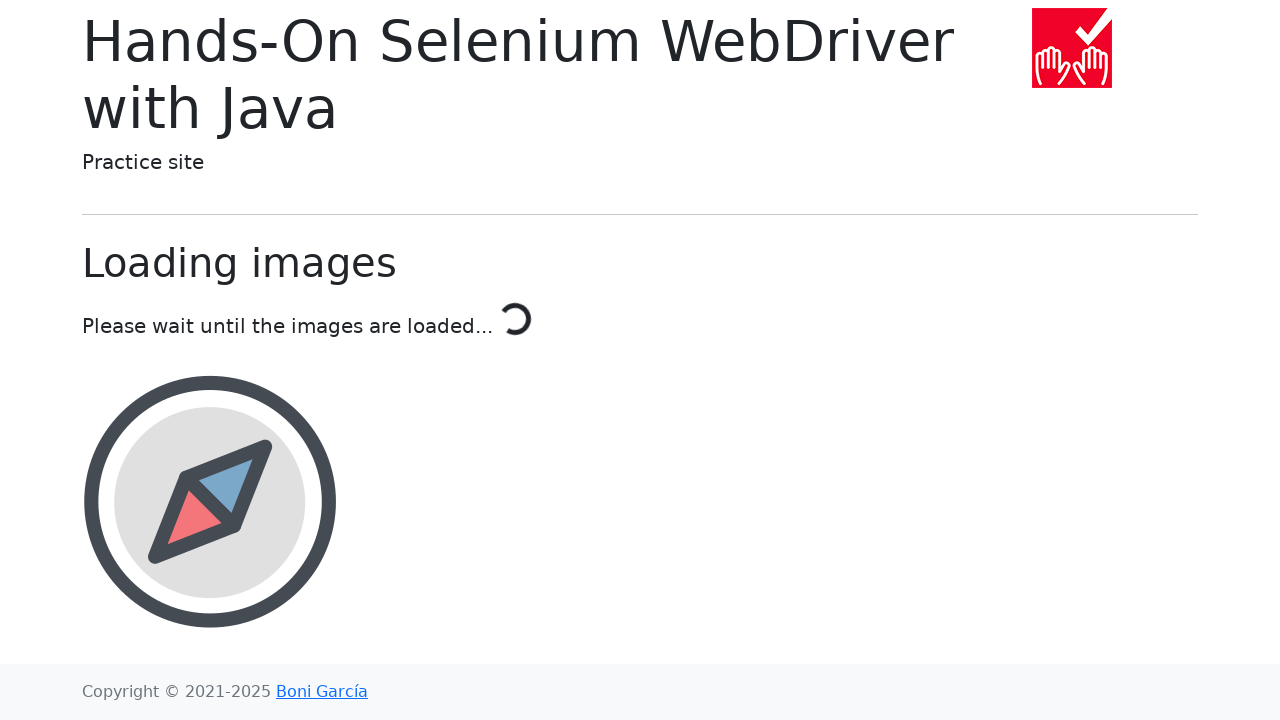

Waited for calendar image to load
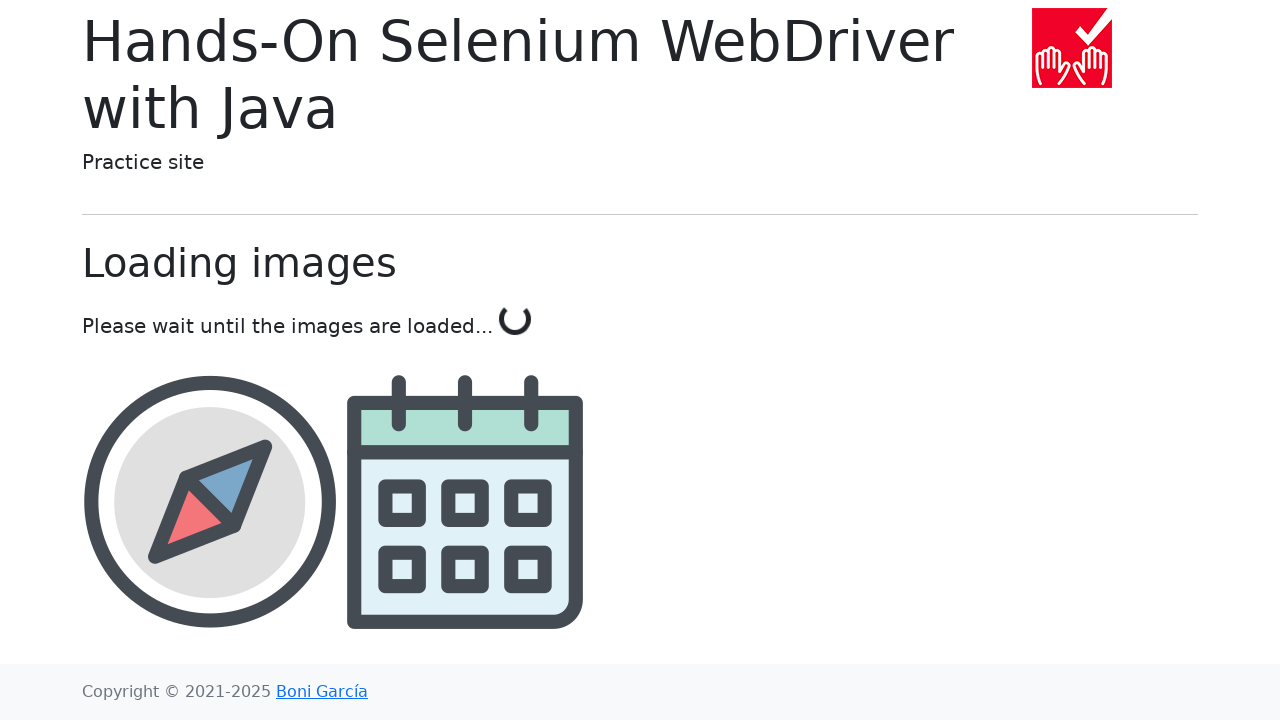

Waited for award image to load
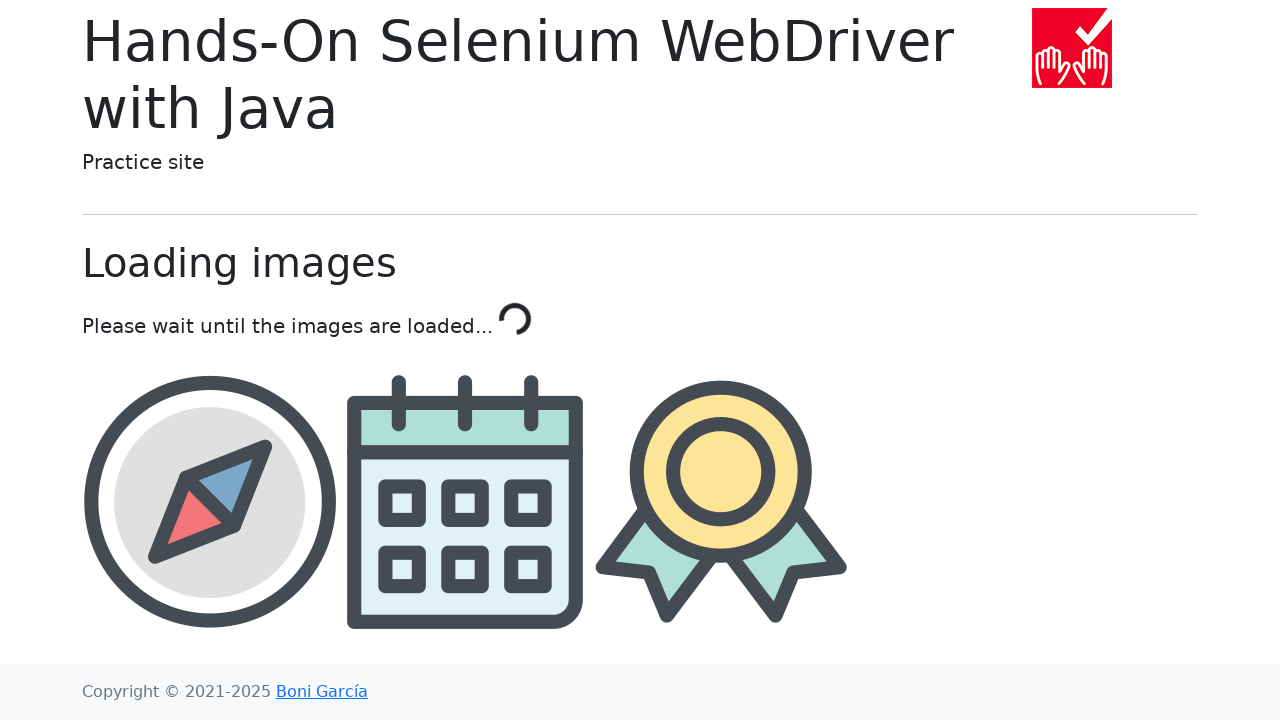

Waited for landscape image to load
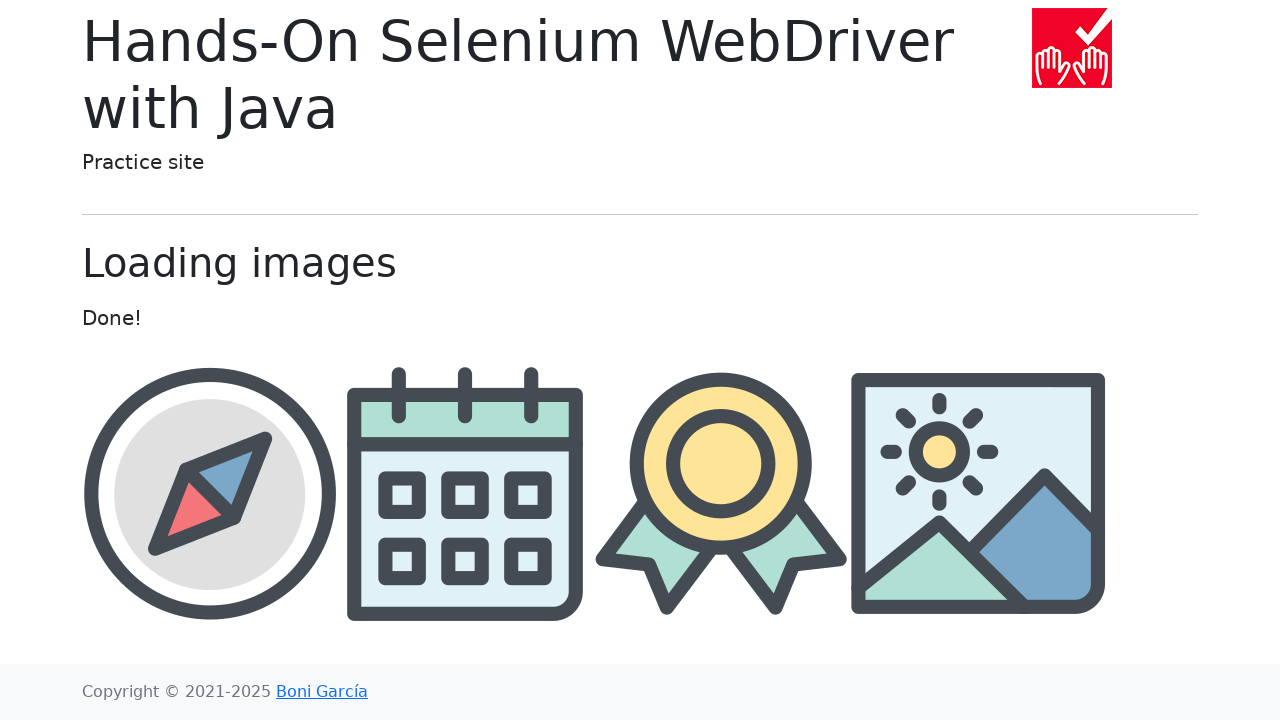

Located compass image element
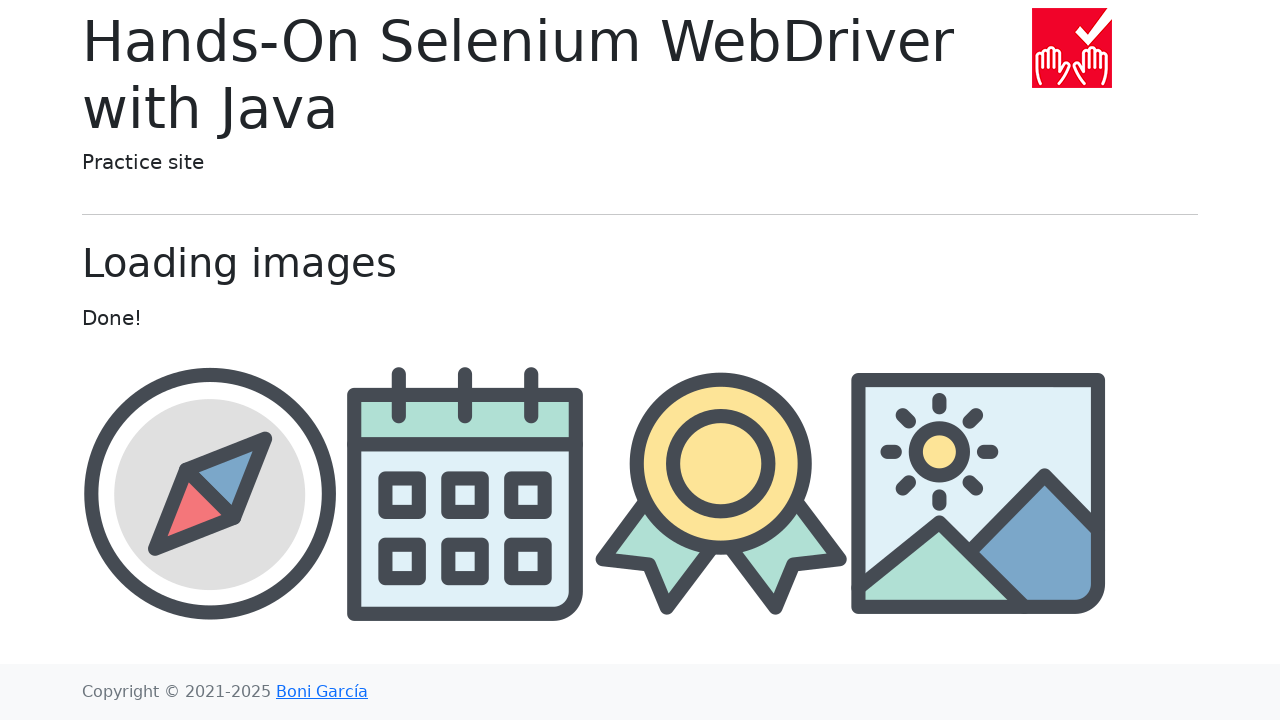

Verified compass image src contains 'compass'
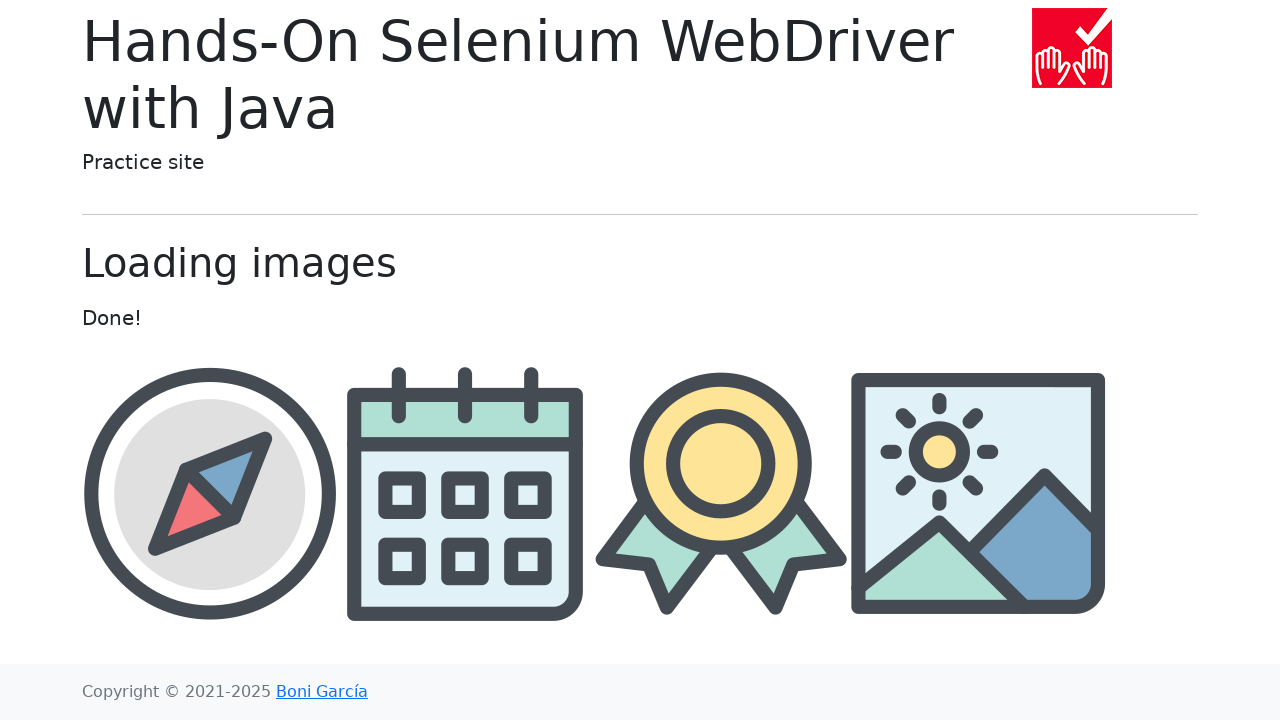

Located calendar image element
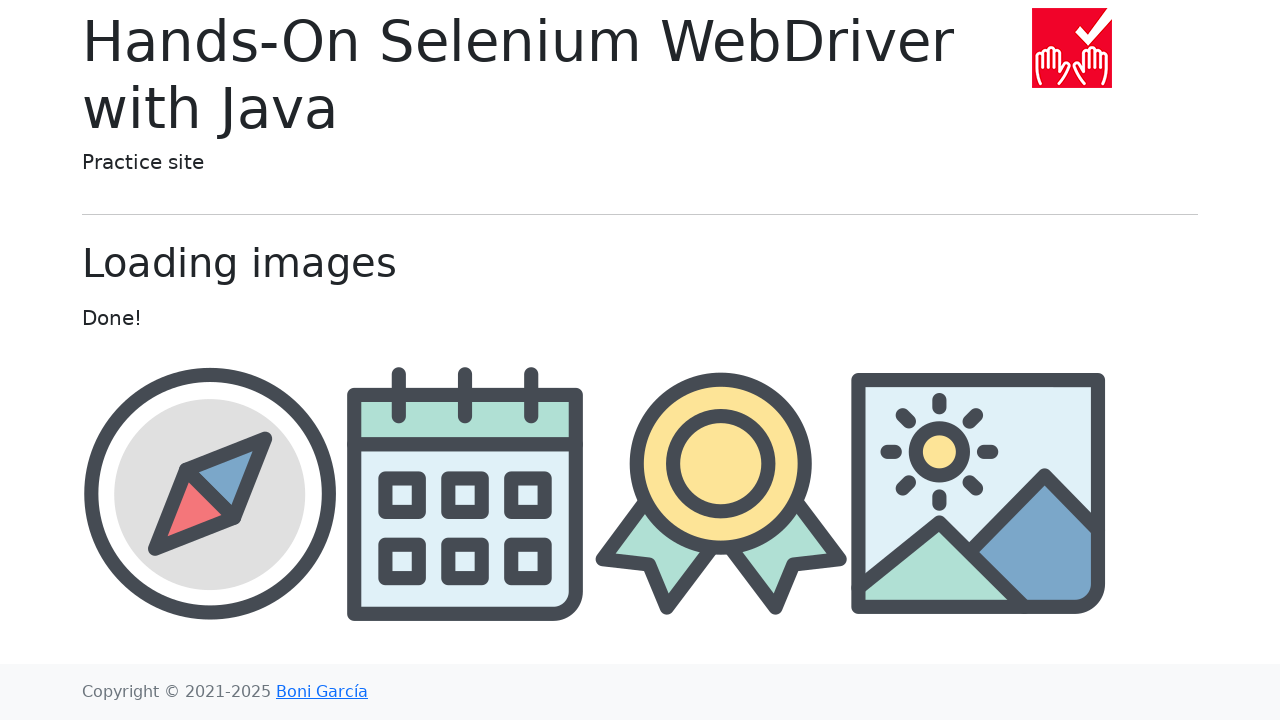

Verified calendar image src contains 'calendar'
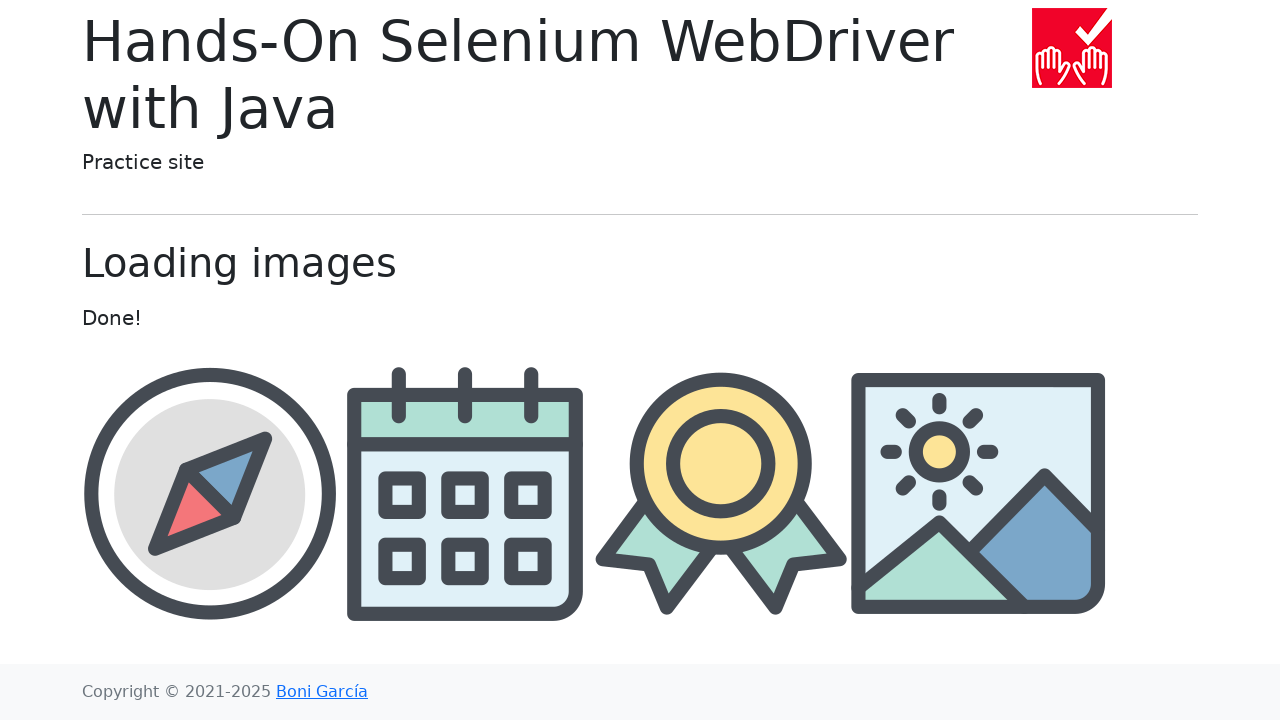

Located award image element
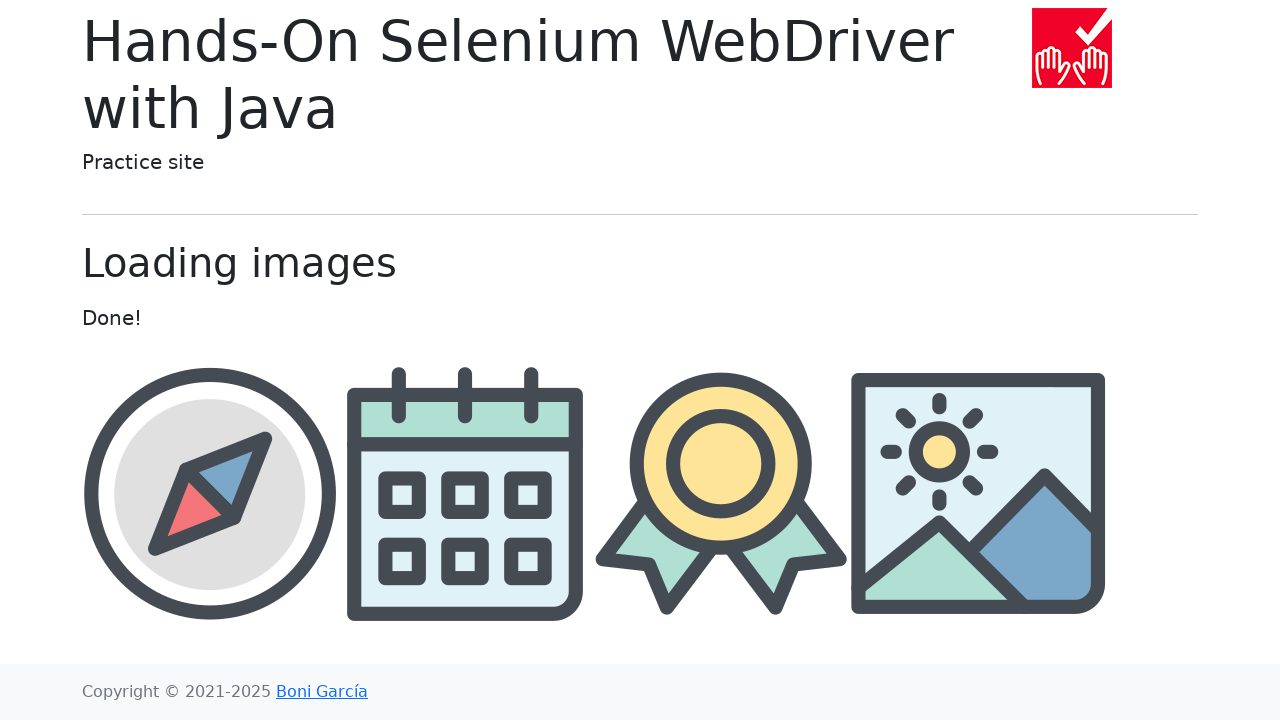

Verified award image src contains 'award'
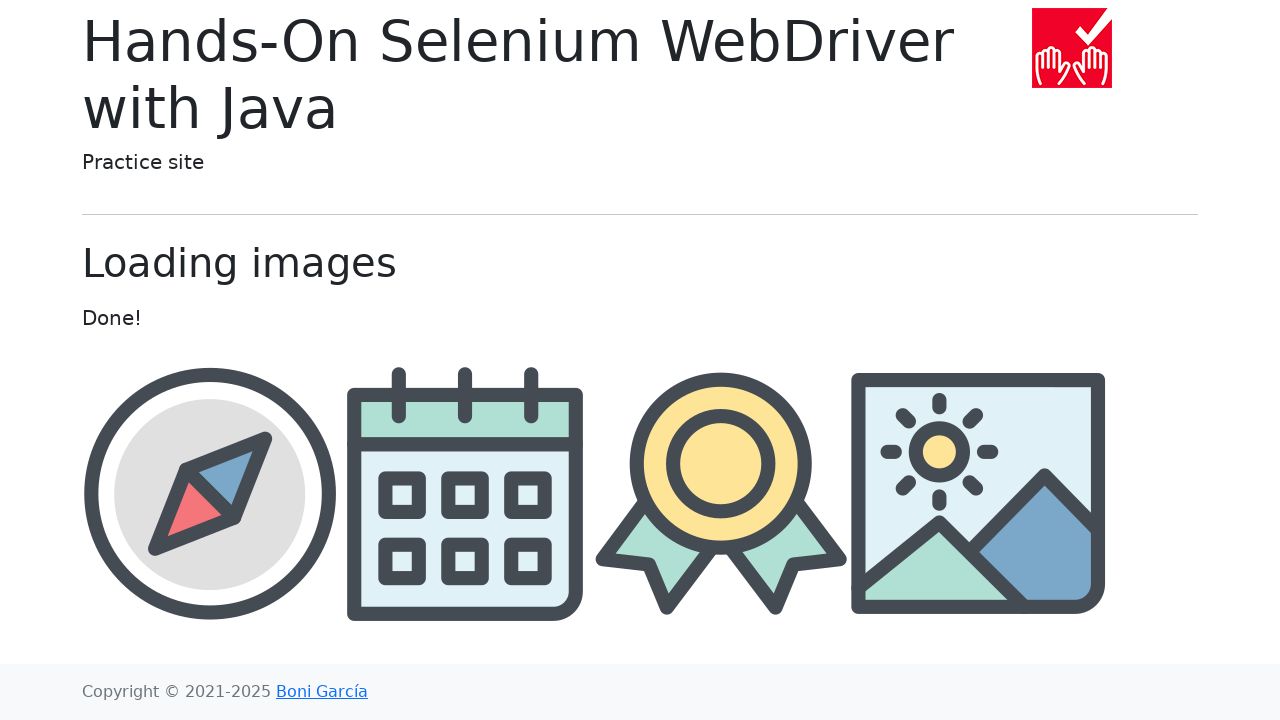

Located landscape image element
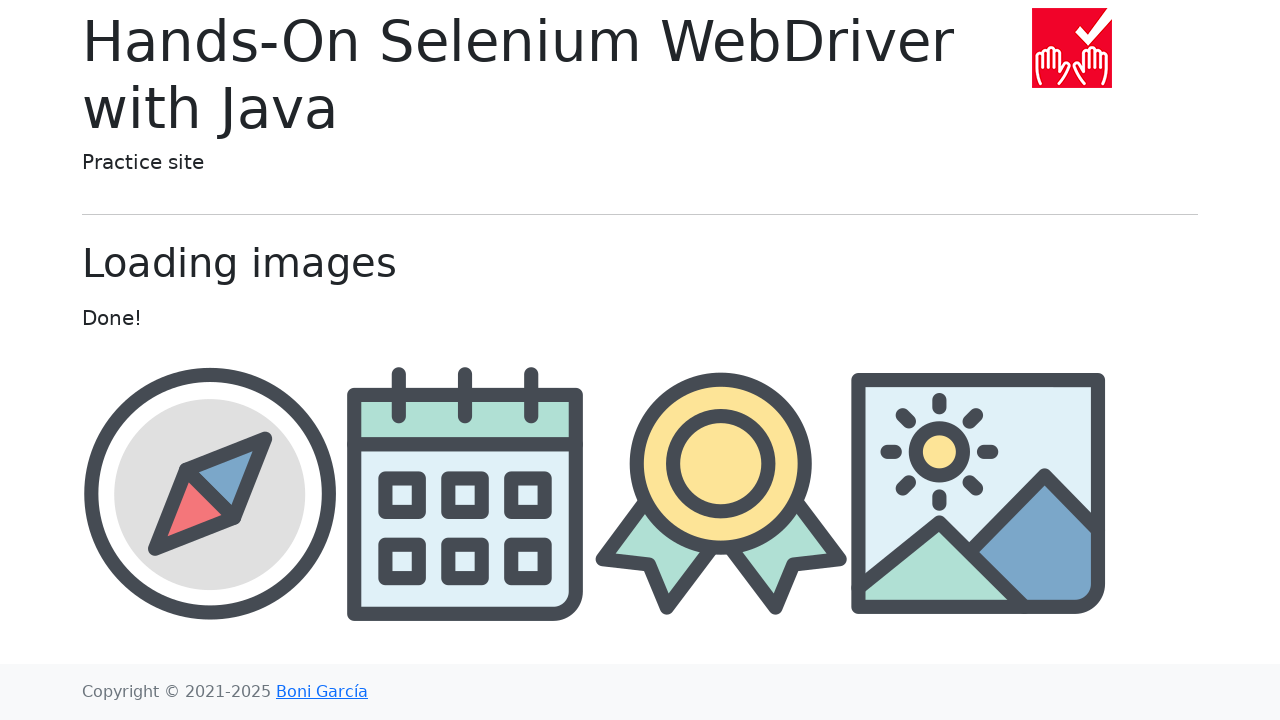

Verified landscape image src contains 'landscape'
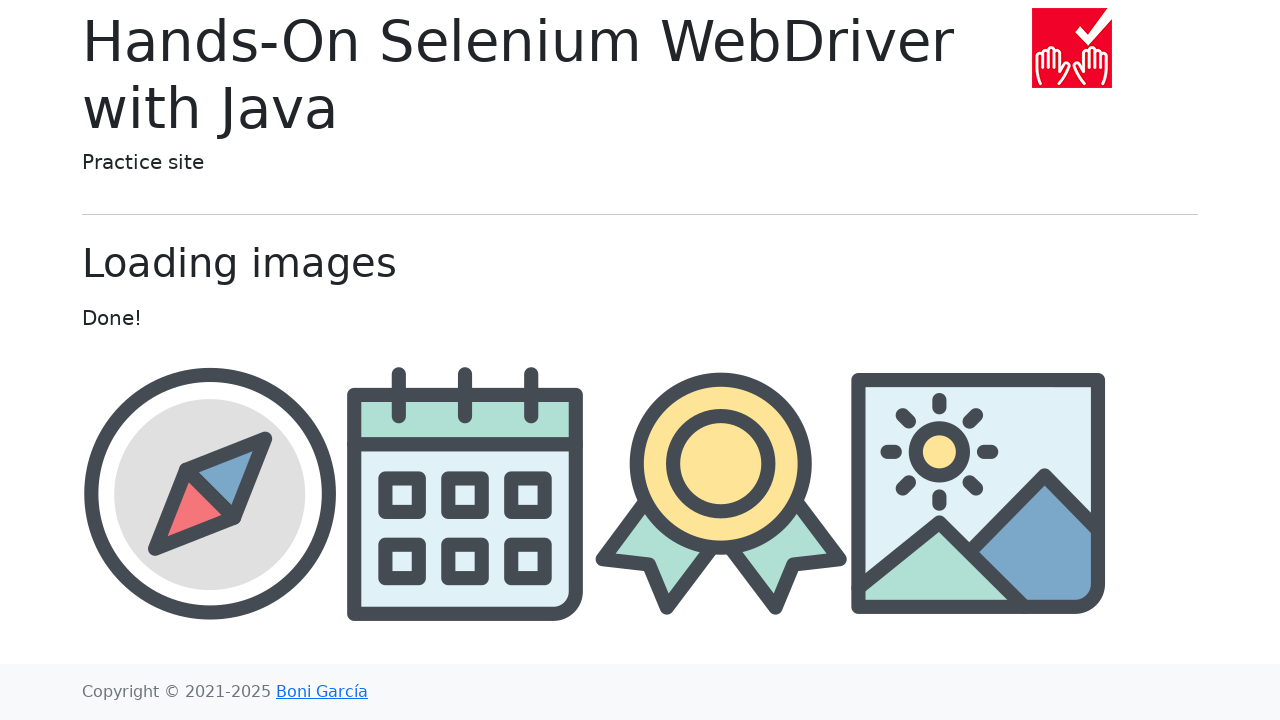

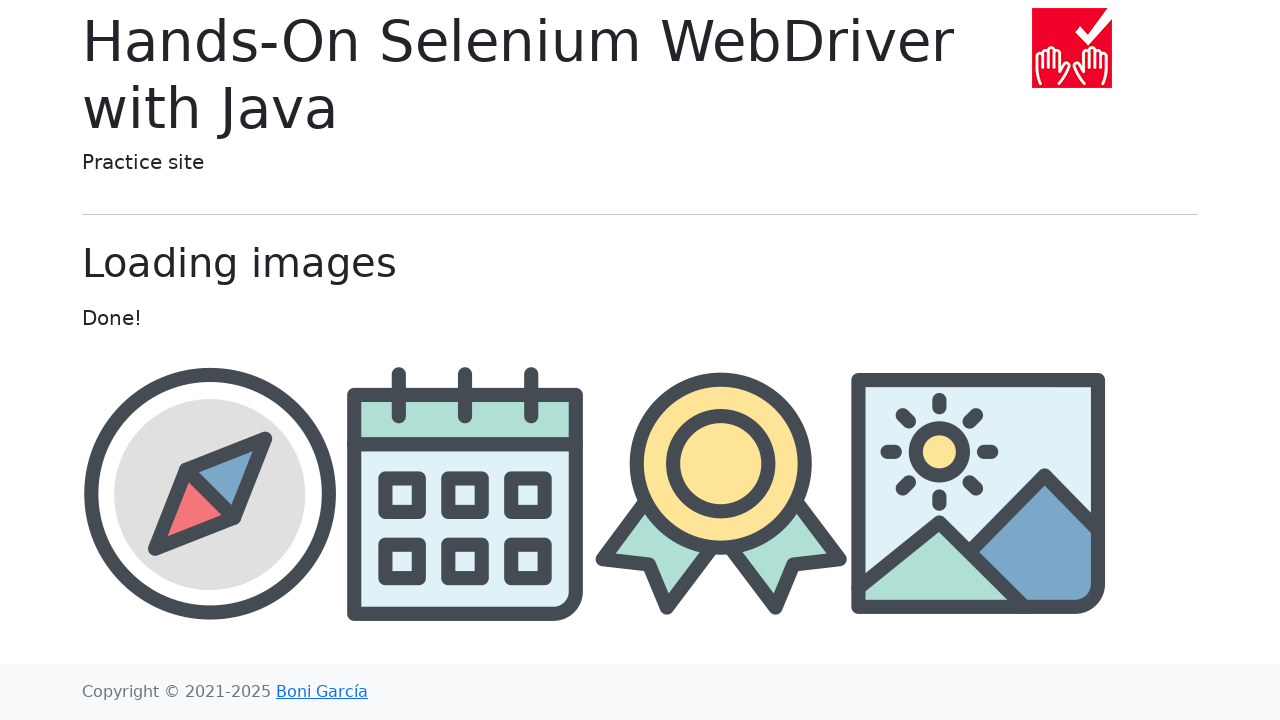